Tests focusing on form input fields by sequentially focusing on the first name and last name fields on a practice form page.

Starting URL: https://demoqa.com/automation-practice-form

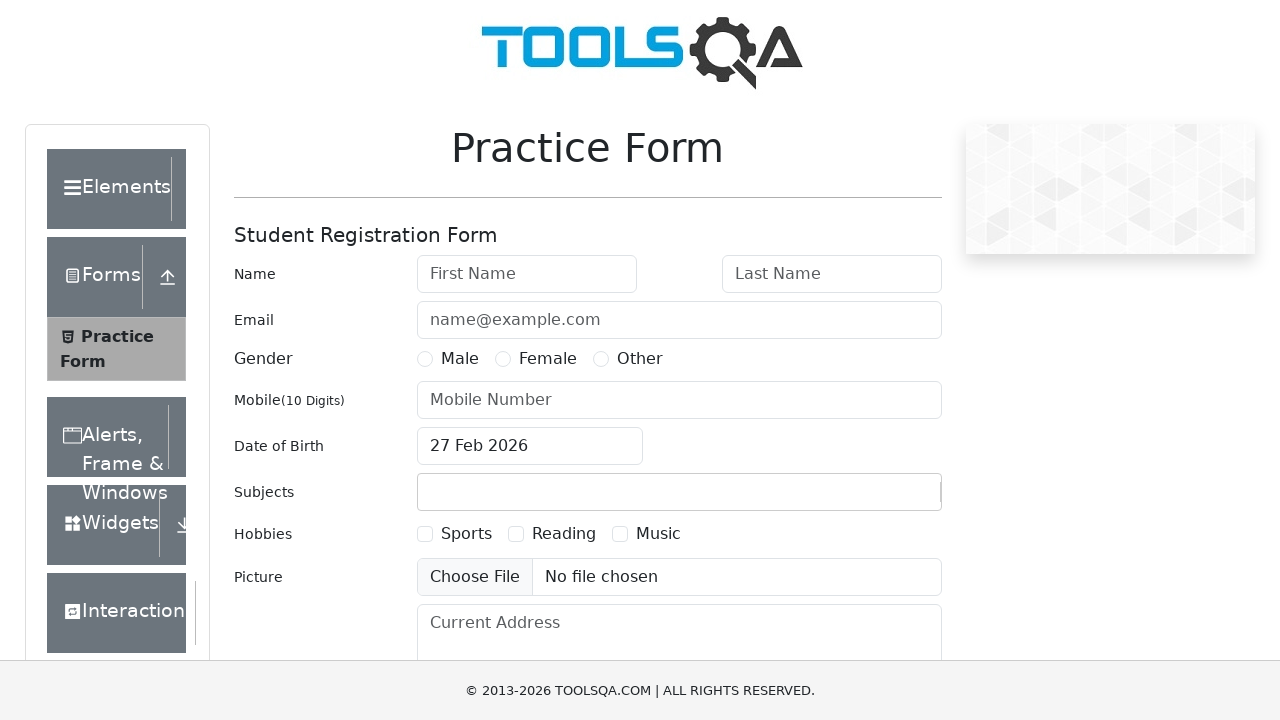

Waited for page to fully load (networkidle state)
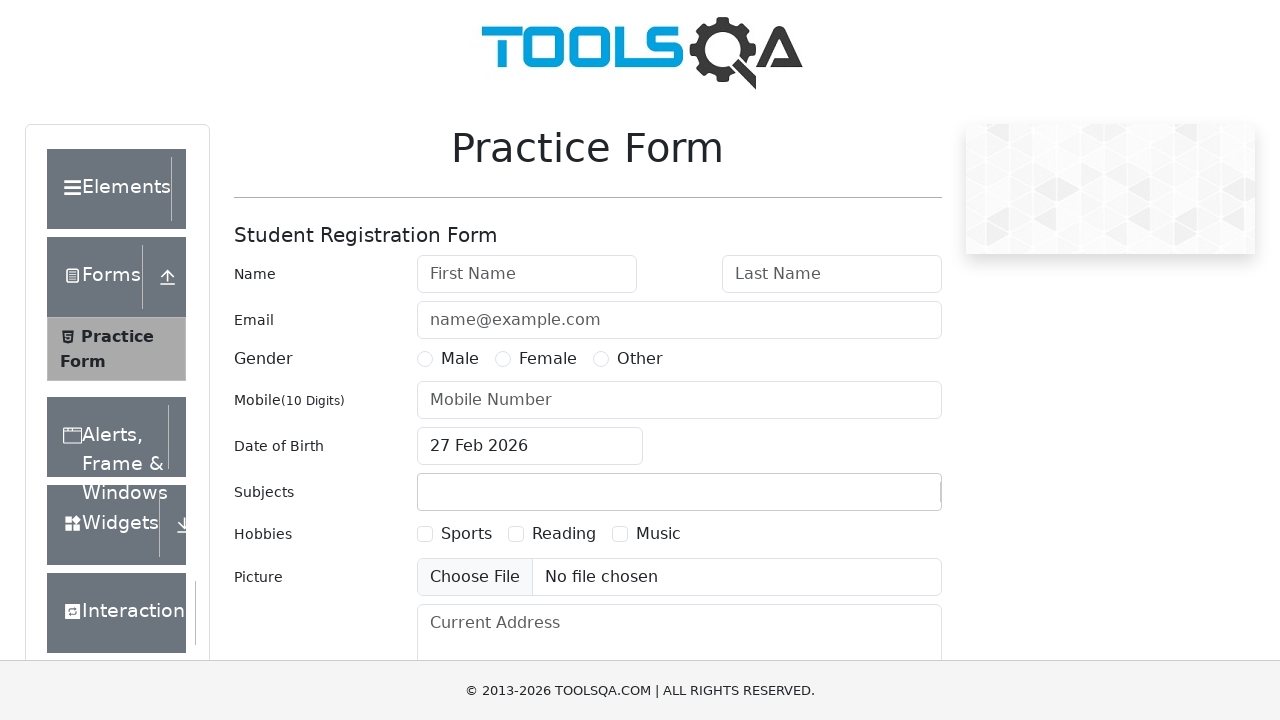

Focused on the first name input field on #firstName
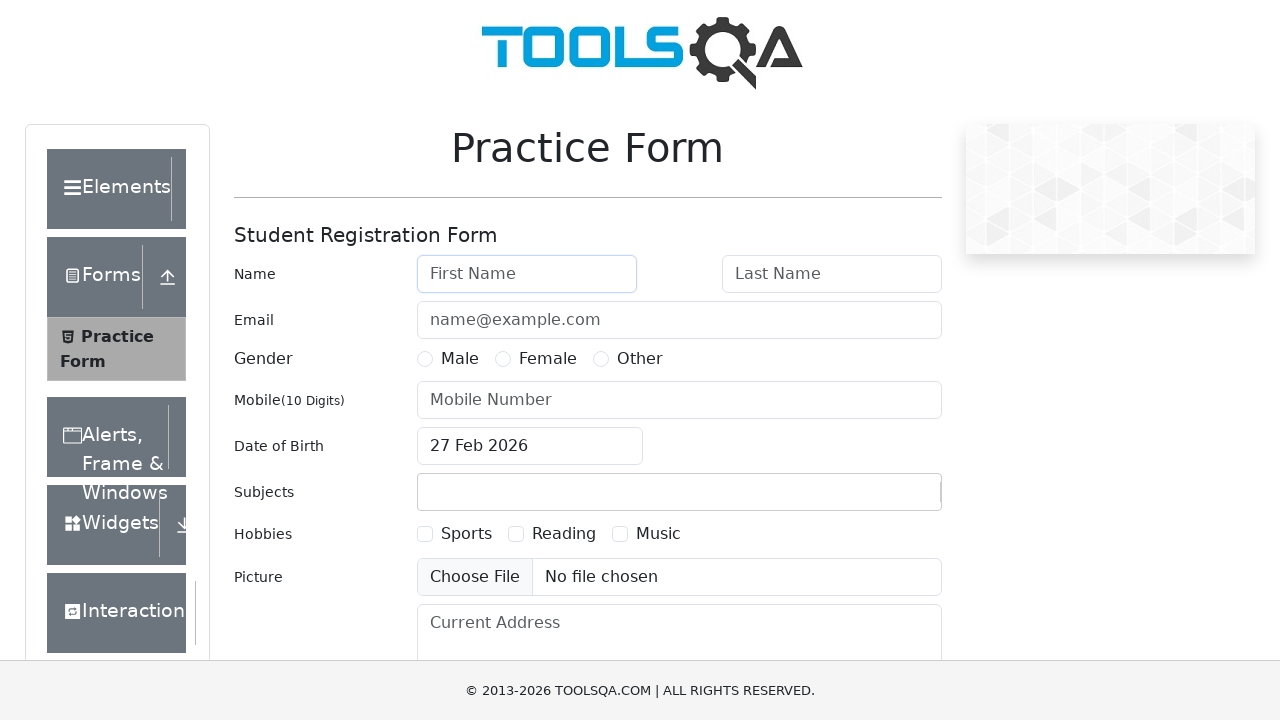

Focused on the last name input field on #lastName
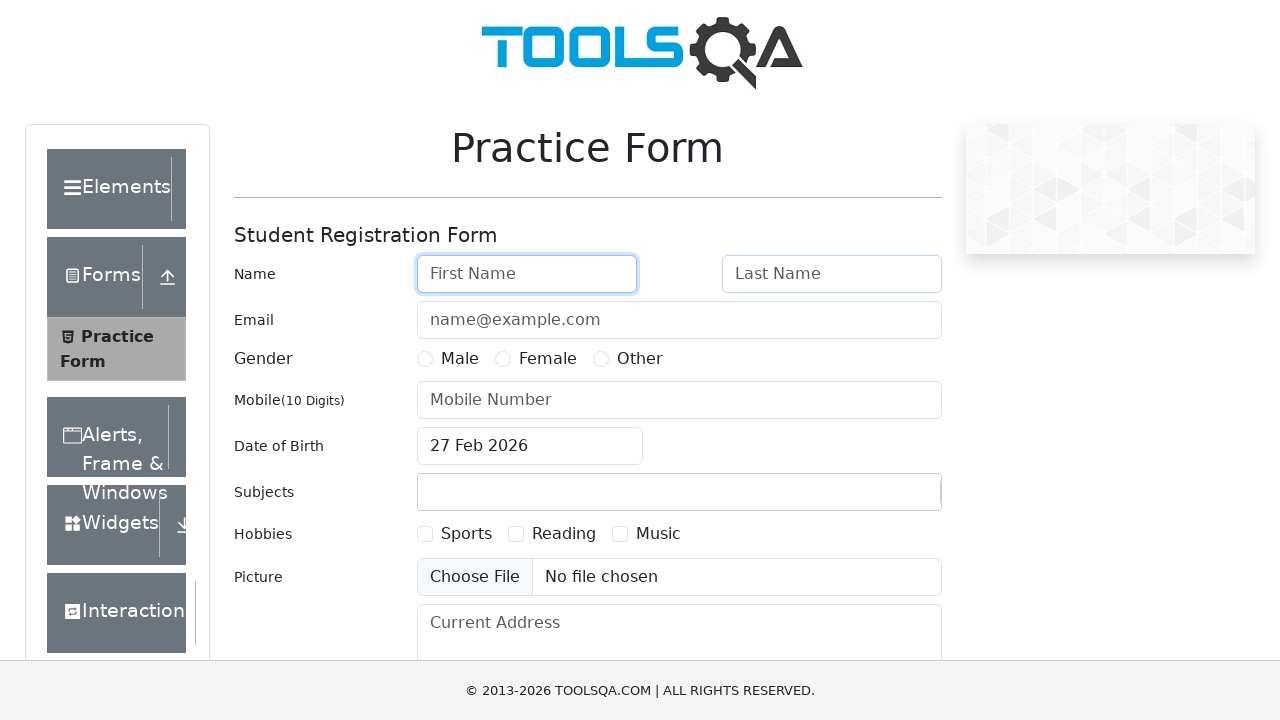

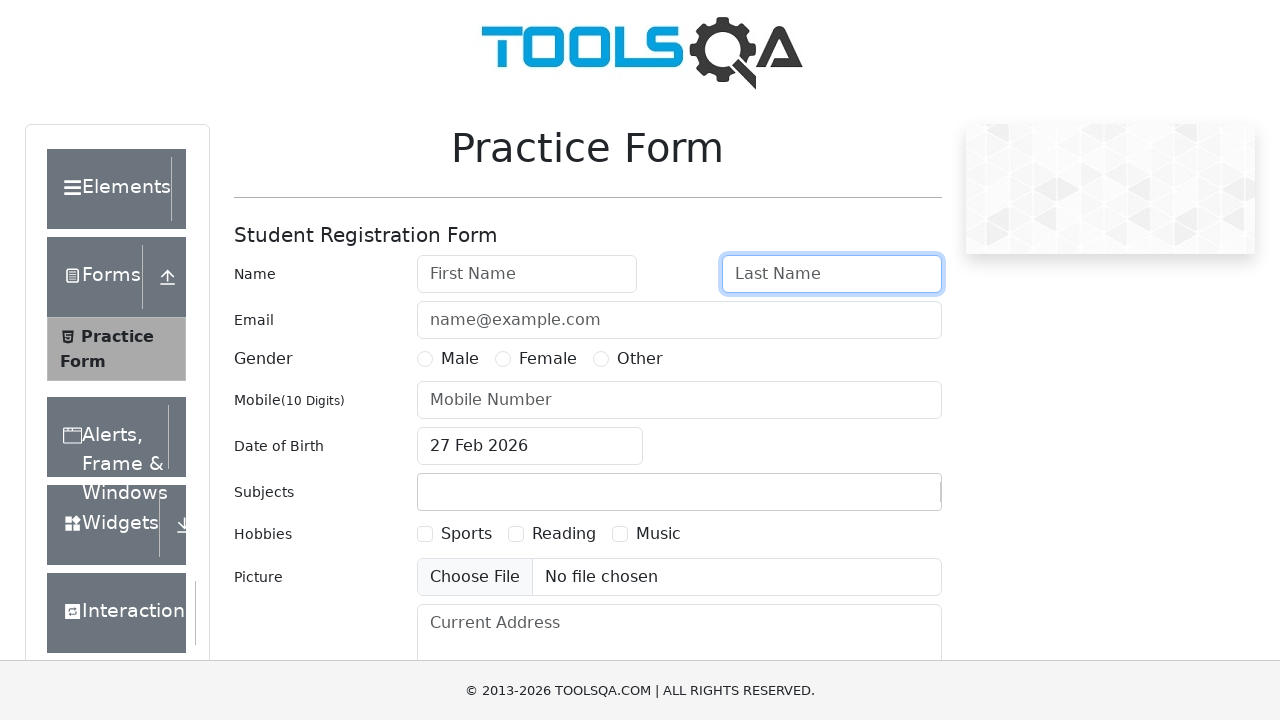